Tests scrolling to the bottom of a page with a floating menu

Starting URL: https://the-internet.herokuapp.com/

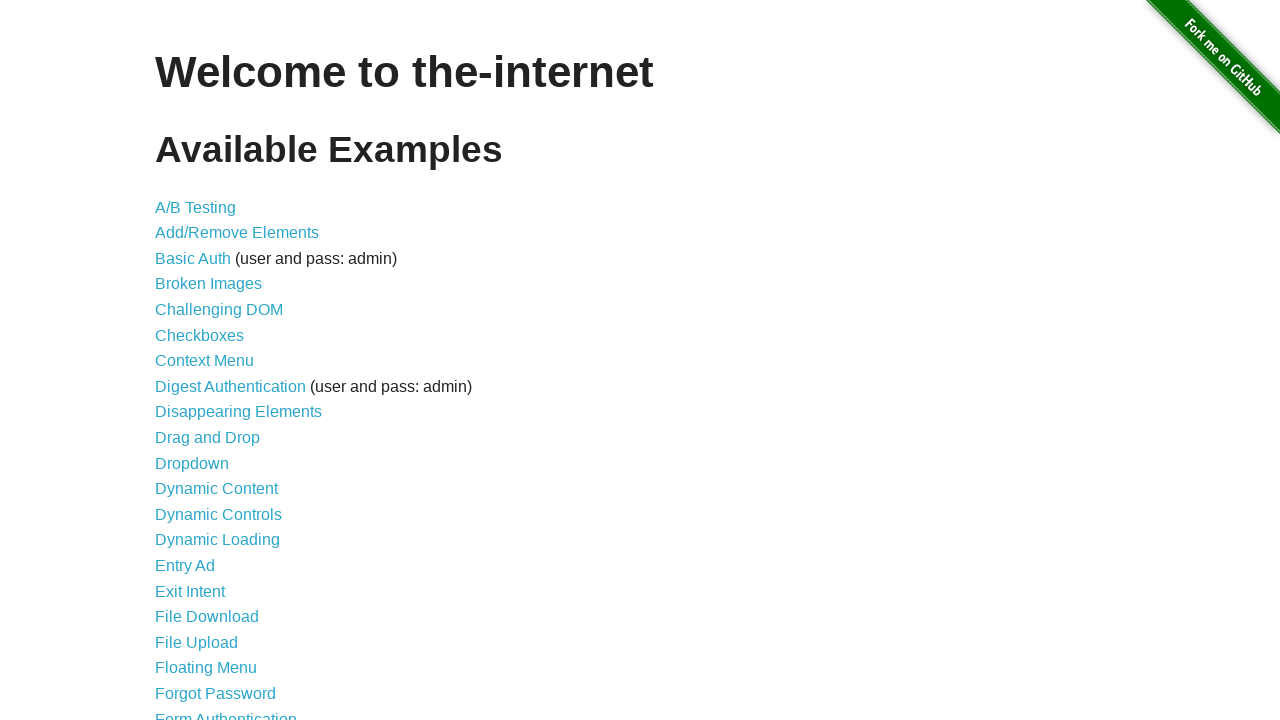

Clicked link to navigate to floating menu page at (206, 668) on xpath=//a[@href='/floating_menu']
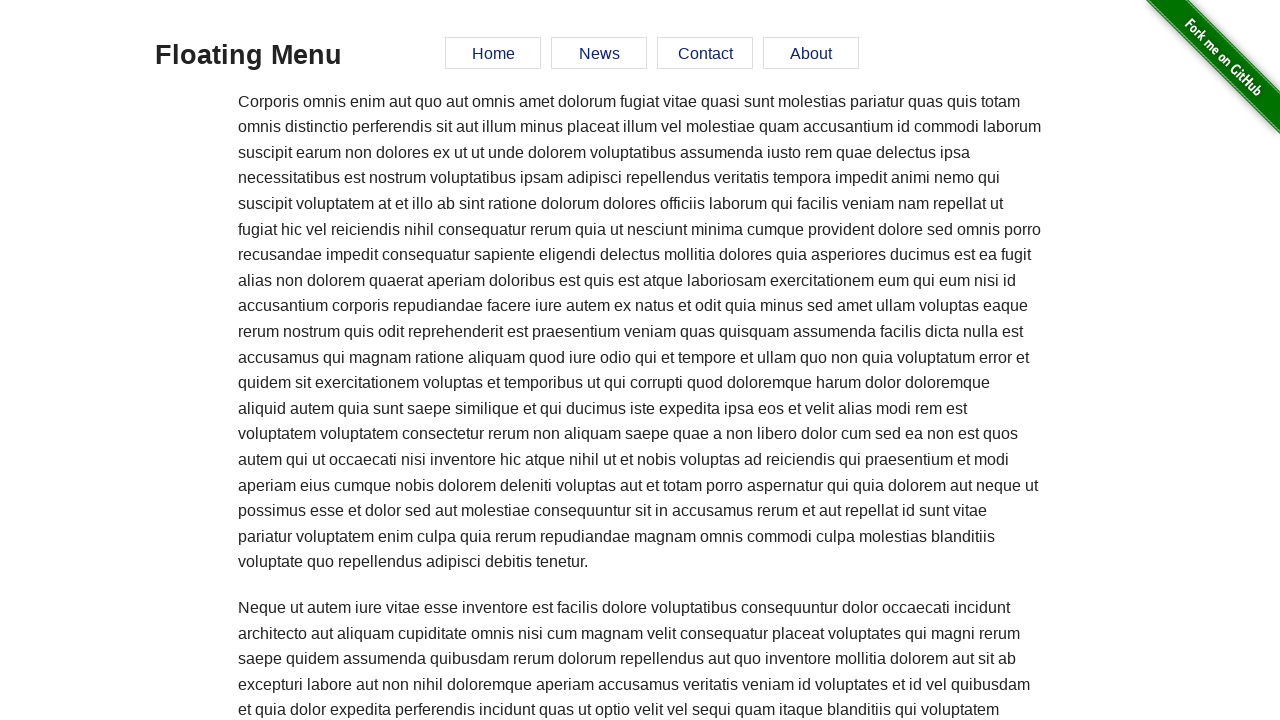

Scrolled to the bottom of the page
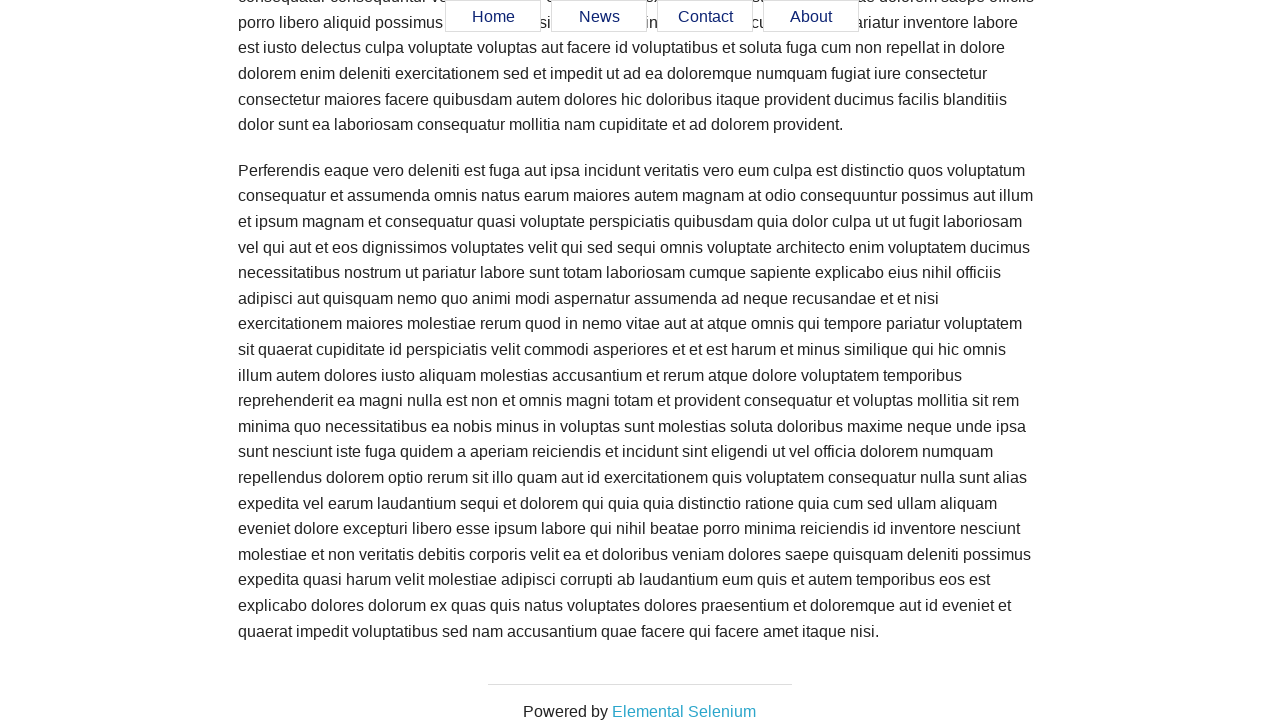

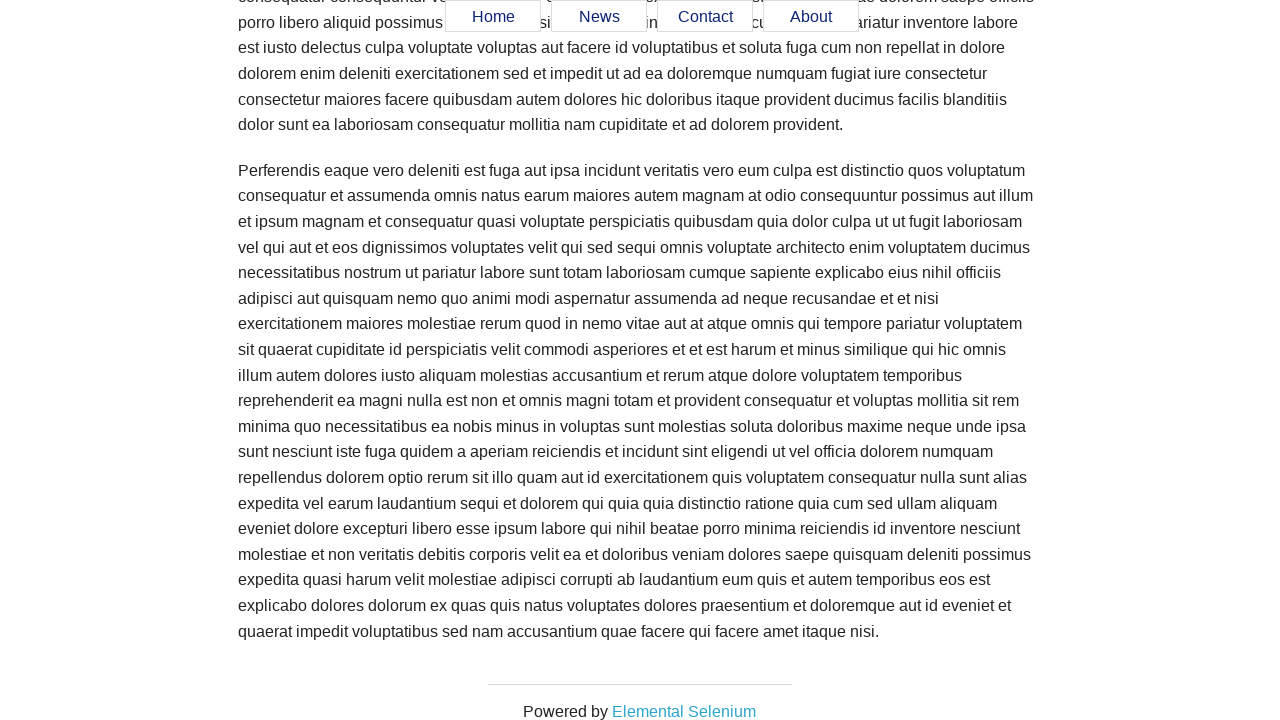